Tests calculator division by entering 9 and 3, selecting Divide operation, and verifying the result is 3

Starting URL: https://testsheepnz.github.io/BasicCalculator

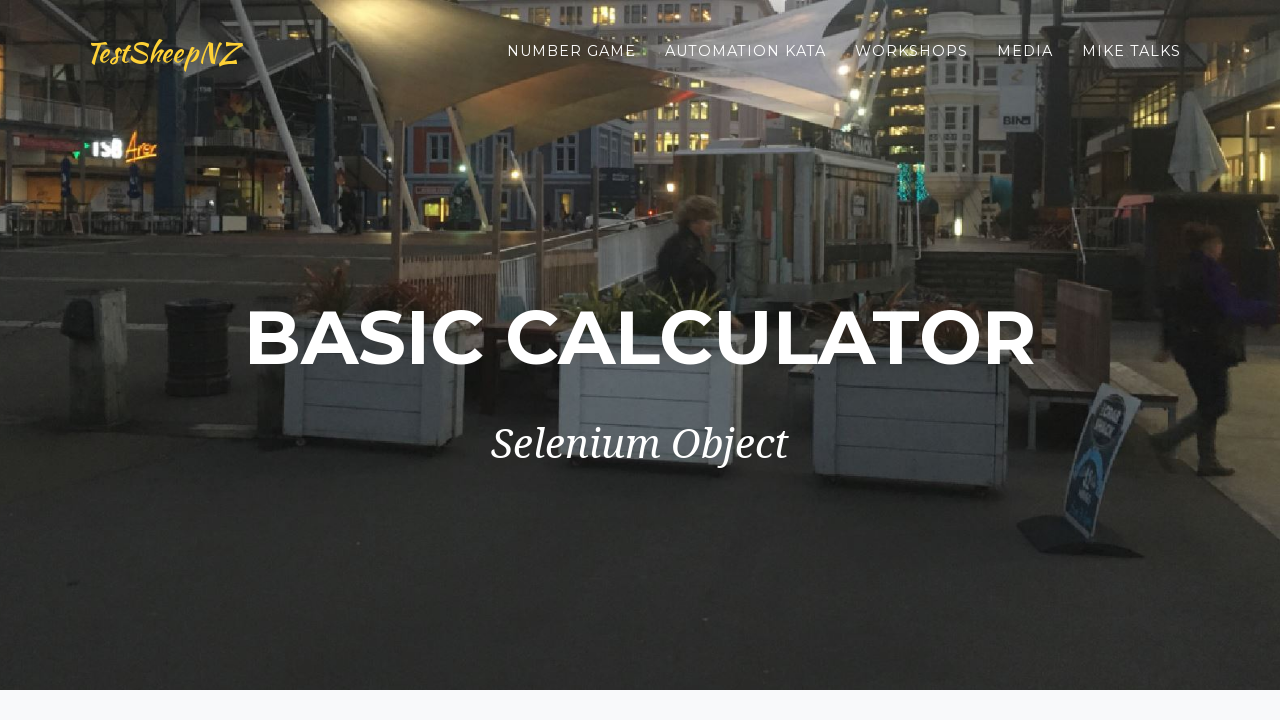

Selected build version 6 on #selectBuild
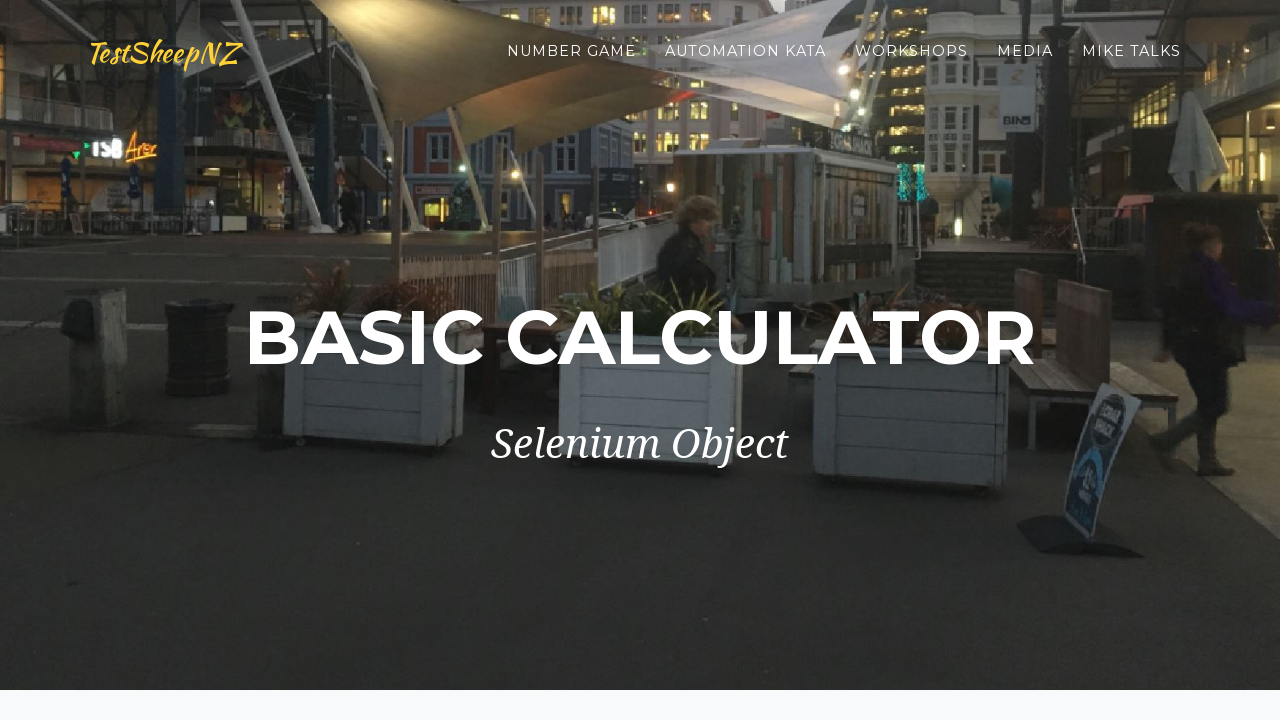

Entered 9 as the first number on input[name=number1]
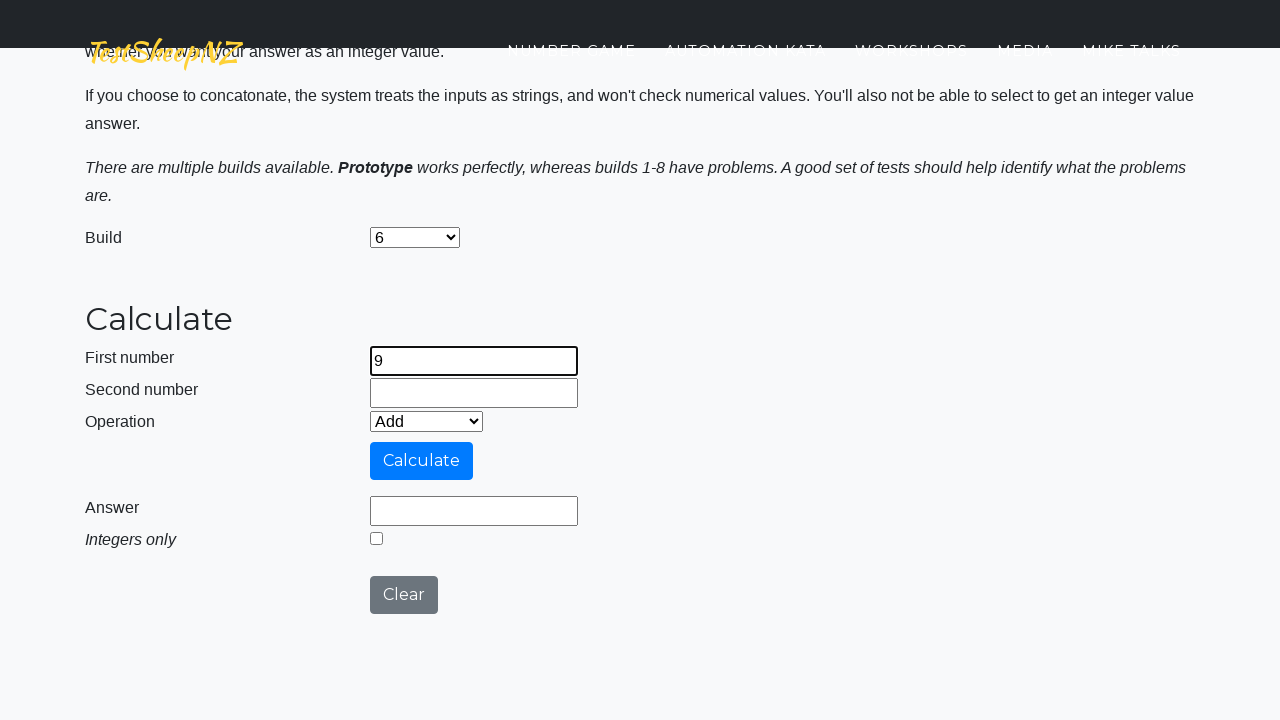

Entered 3 as the second number on input[name=number2]
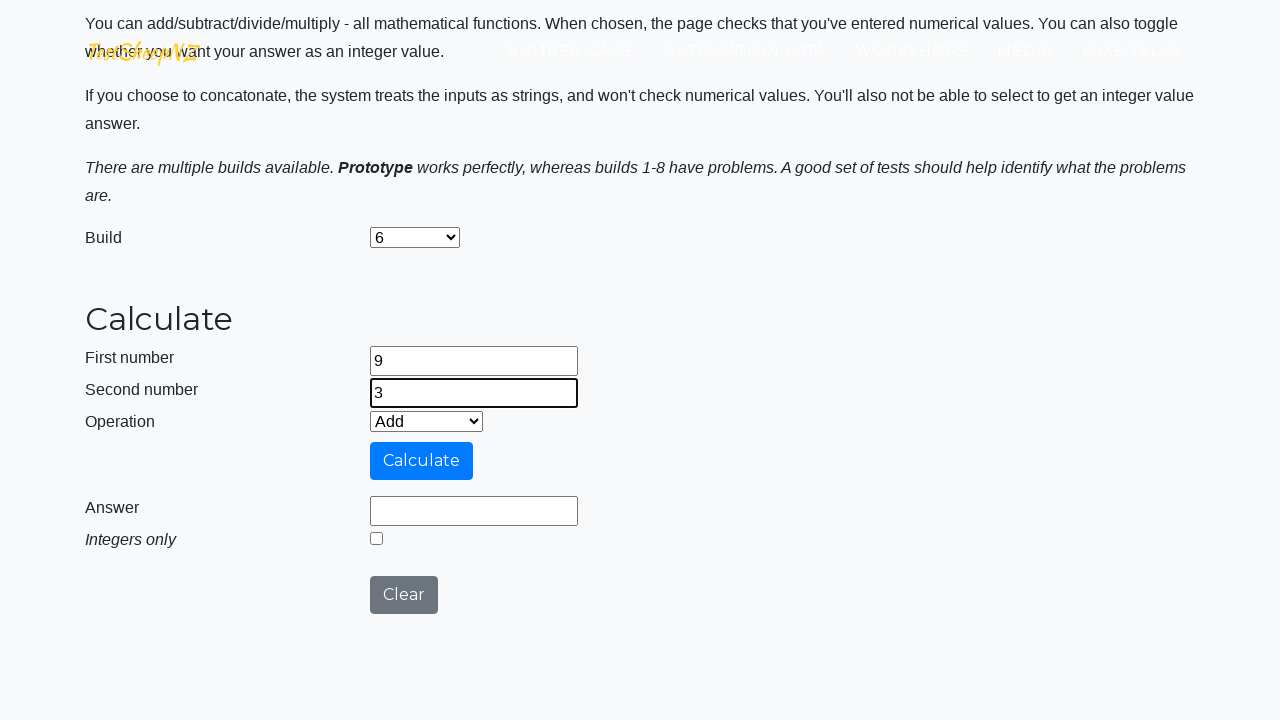

Selected Divide operation on #selectOperationDropdown
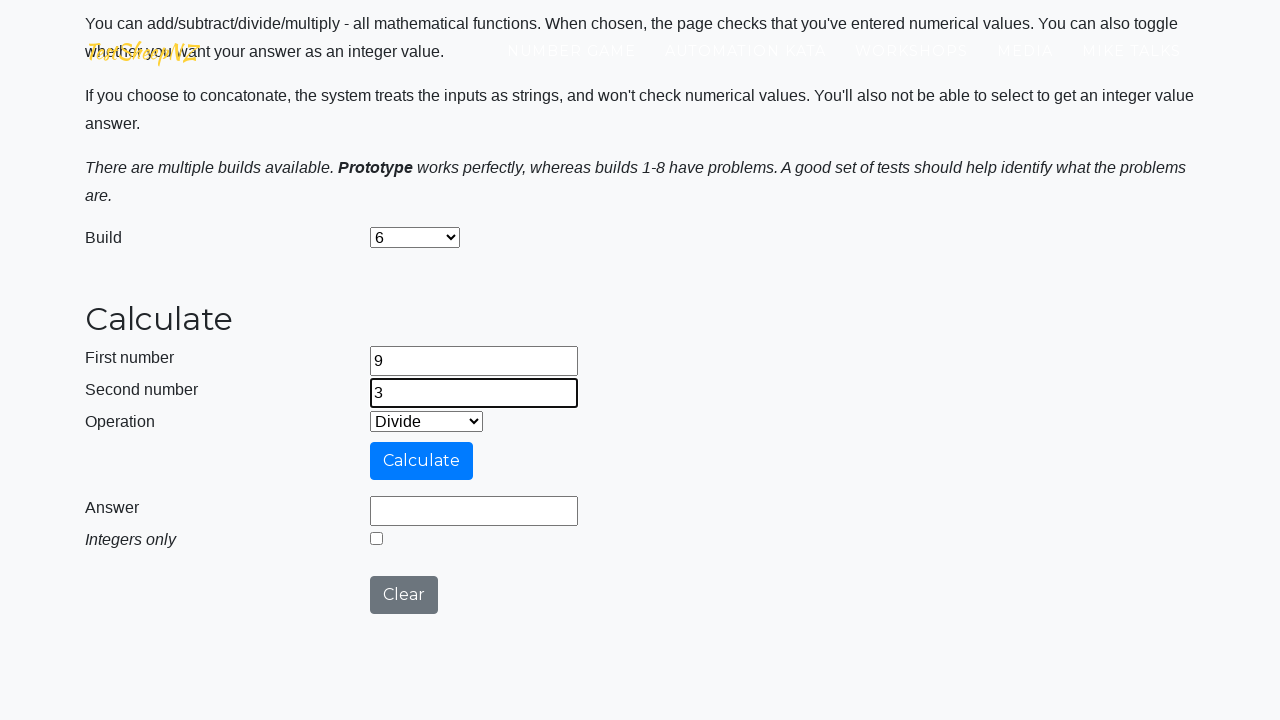

Clicked calculate button at (422, 461) on #calculateButton
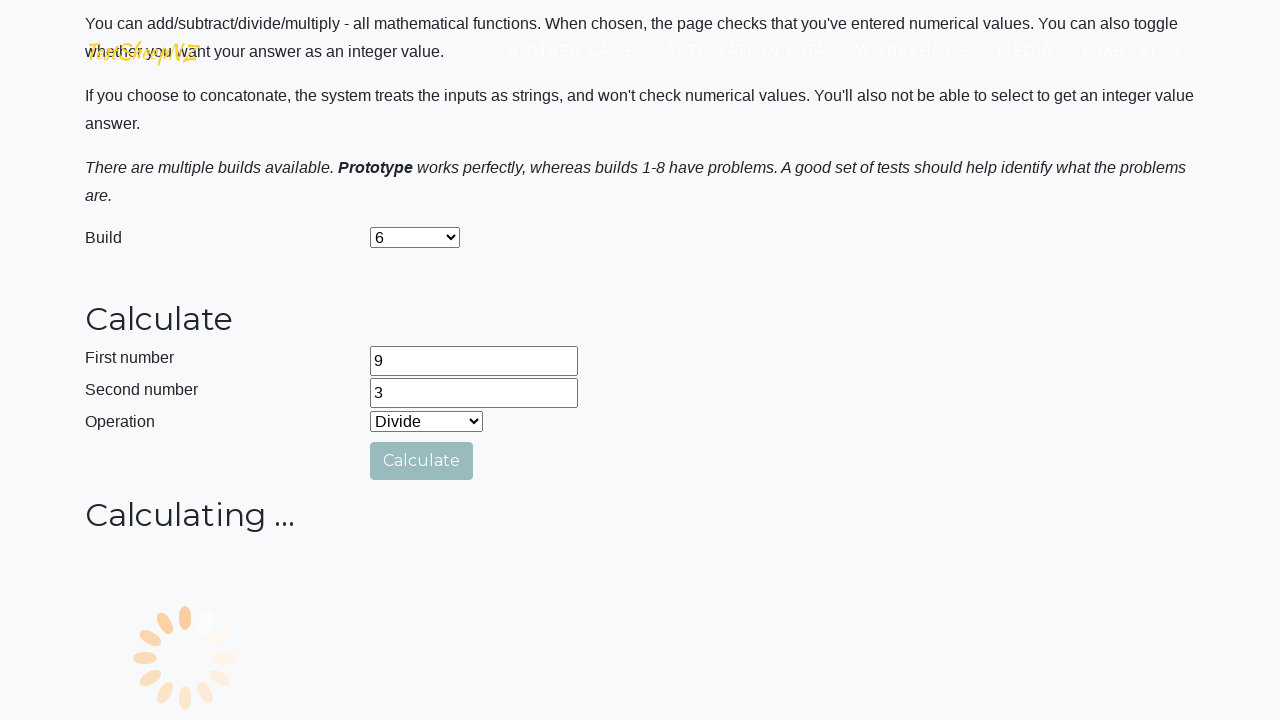

Result field loaded after calculation
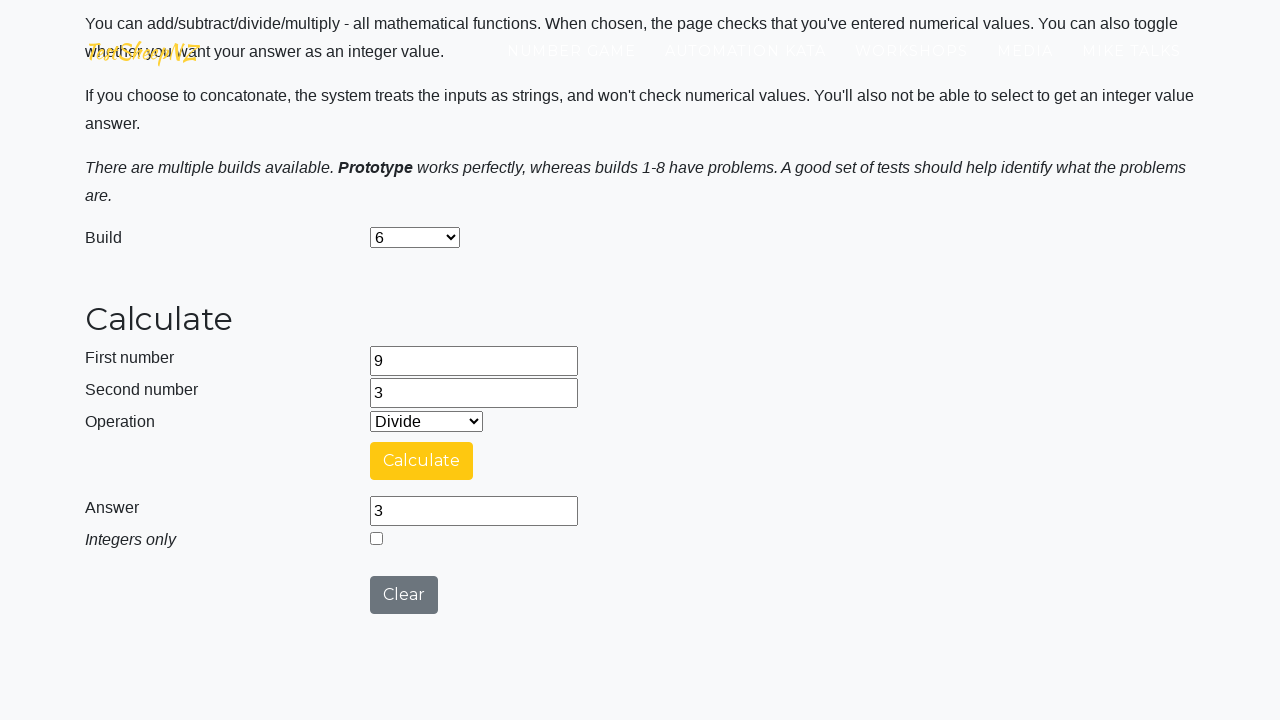

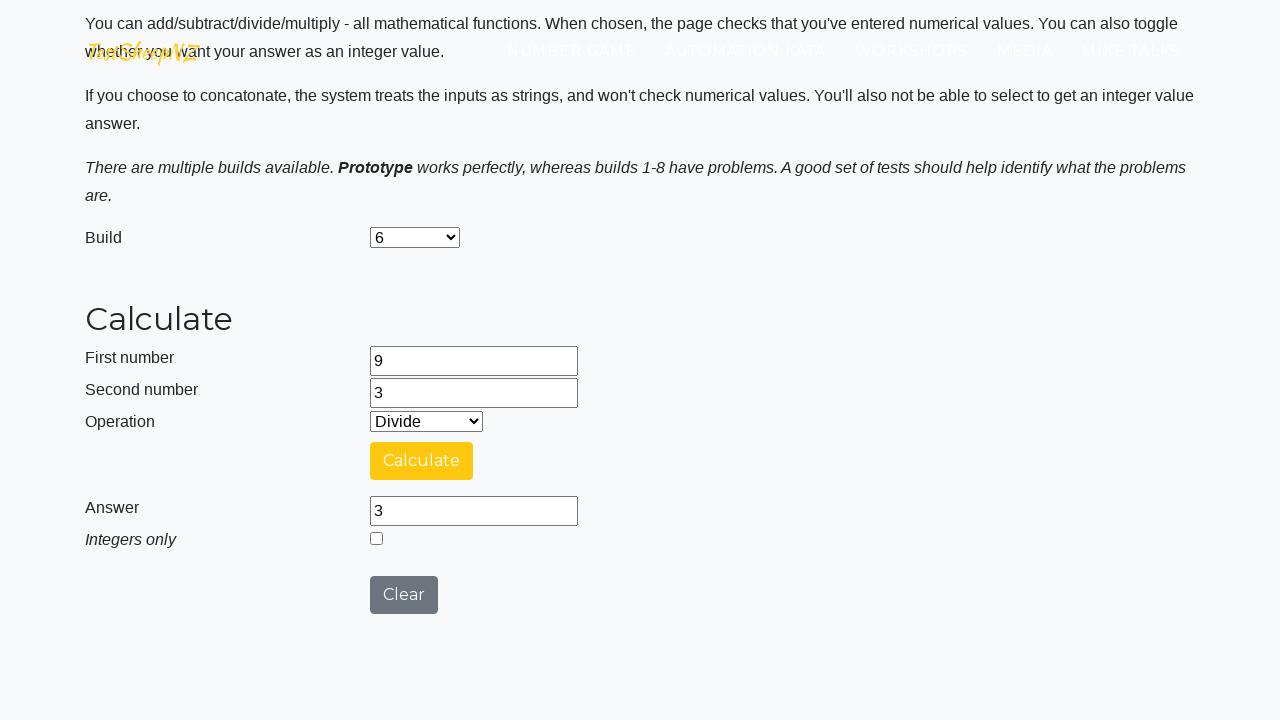